Navigates to YouTube and sets the browser window size to 800x800 pixels, demonstrating browser window management.

Starting URL: https://www.youtube.com

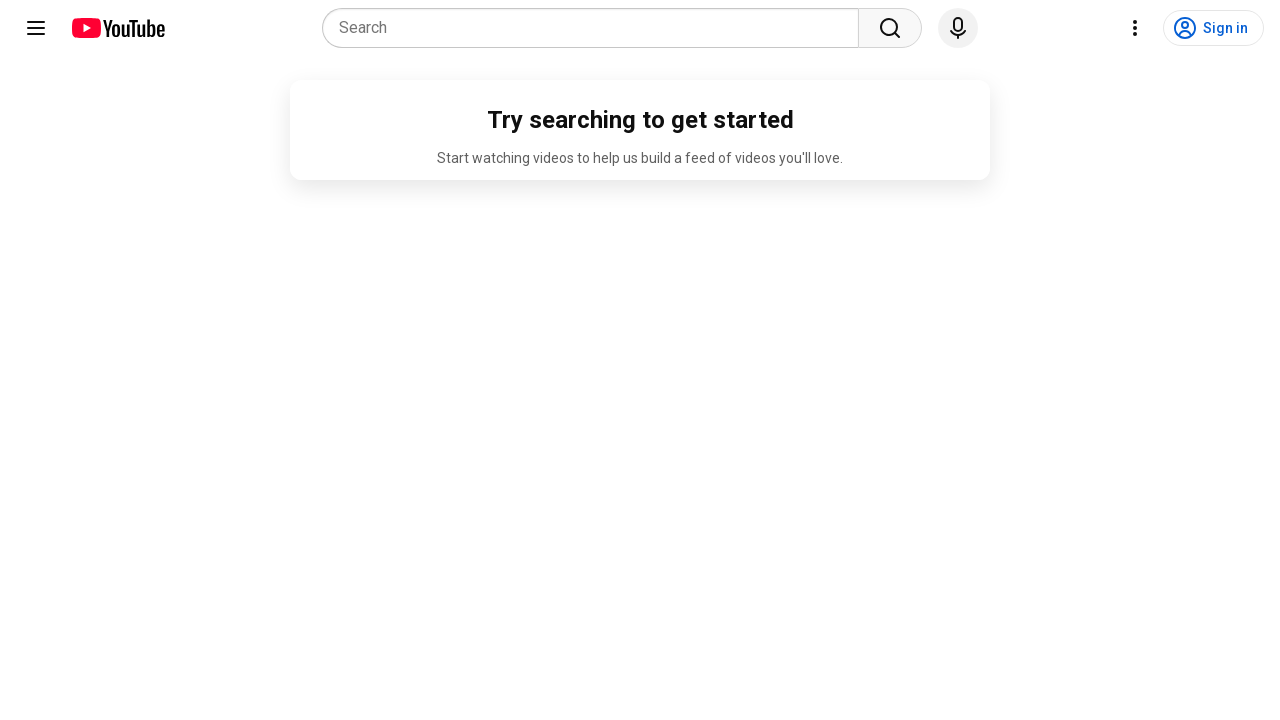

Set browser window size to 800x800 pixels
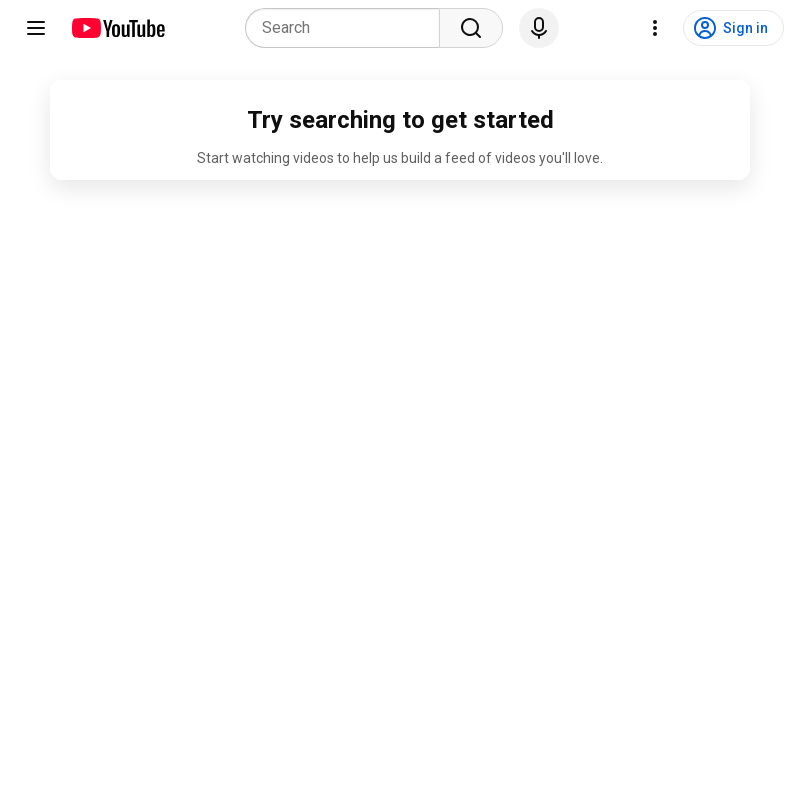

YouTube page loaded (domcontentloaded)
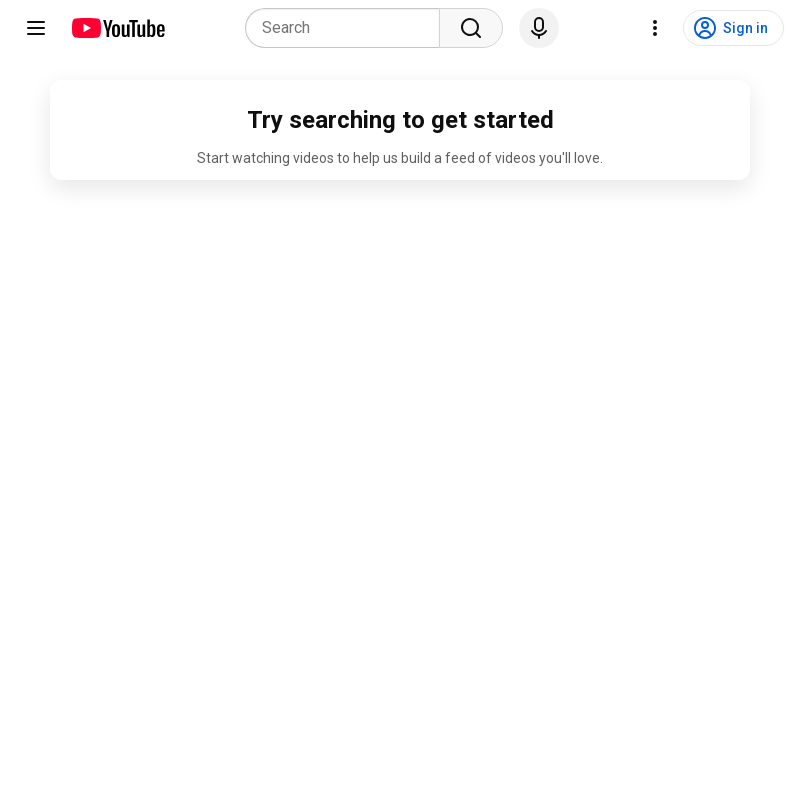

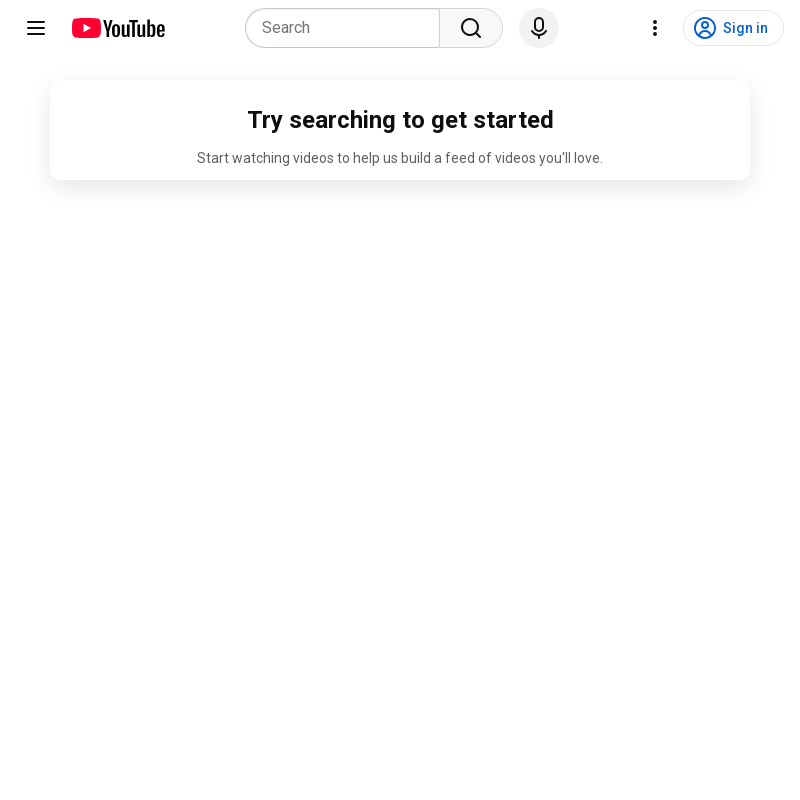